Tests flight booking flow by selecting departure and destination cities, finding flights, choosing a flight, and completing the purchase

Starting URL: https://blazedemo.com

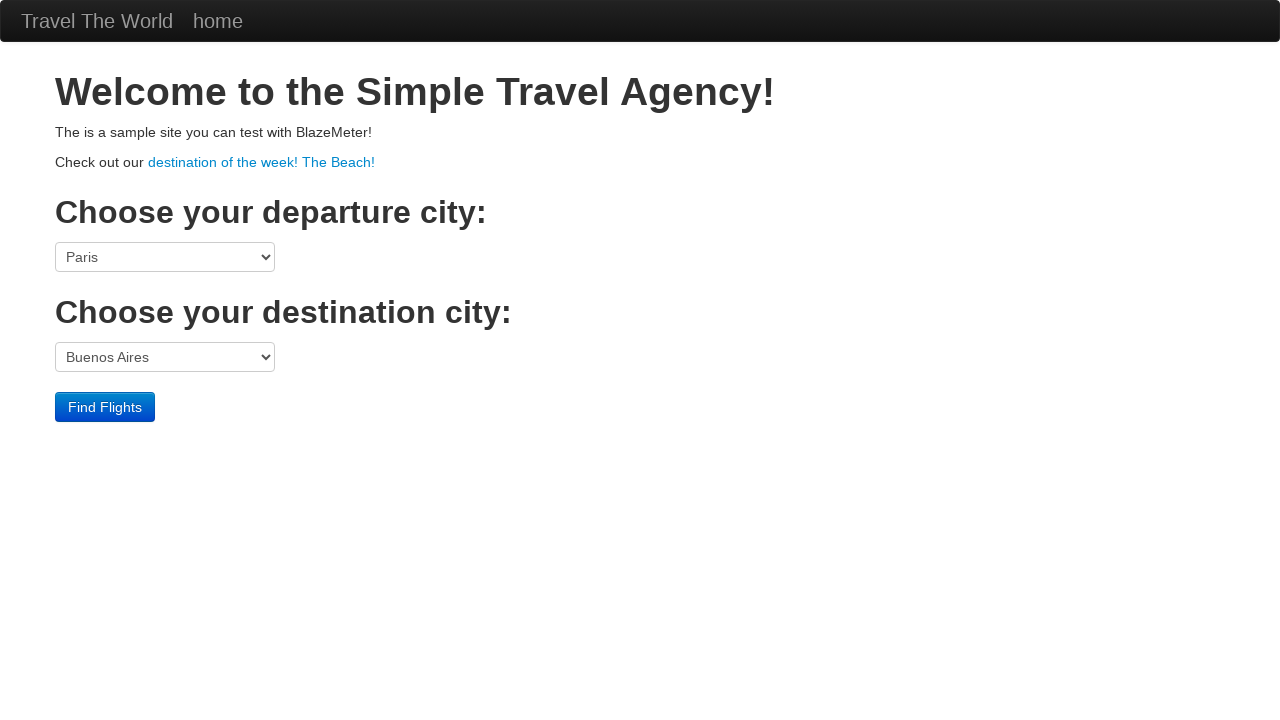

Clicked departure city dropdown at (165, 257) on select[name='fromPort']
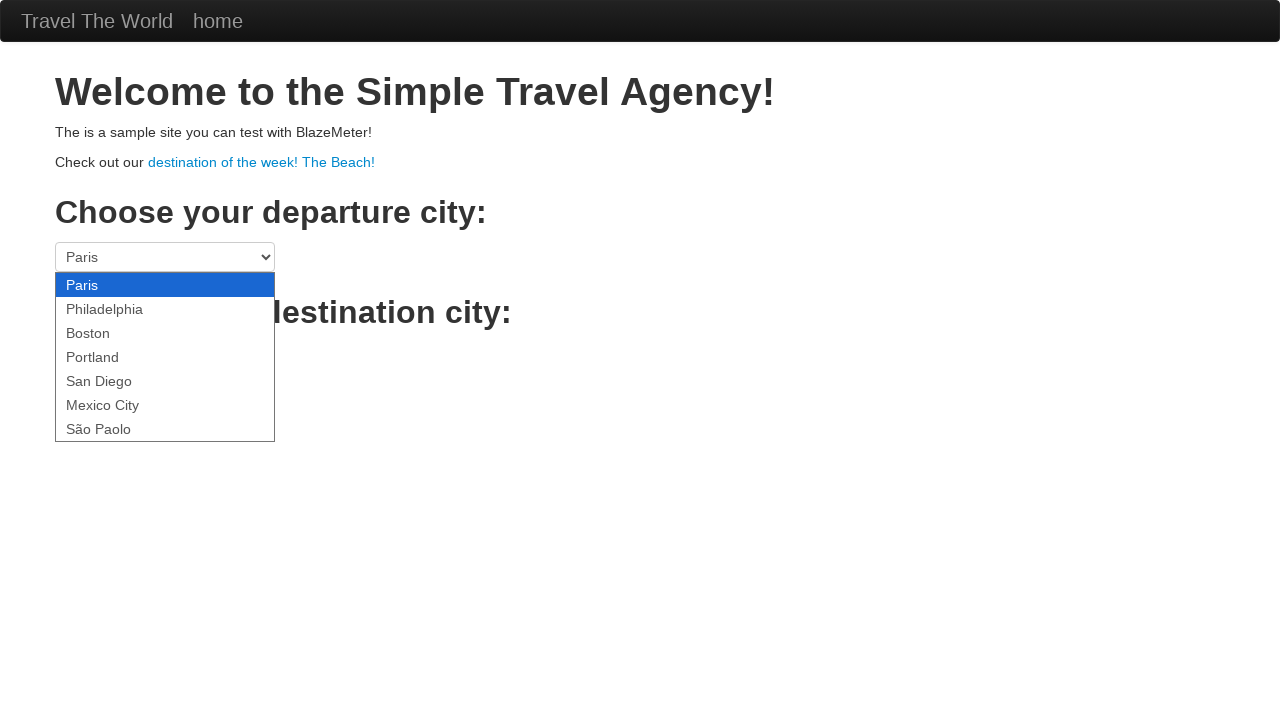

Selected Boston as departure city on select[name='fromPort']
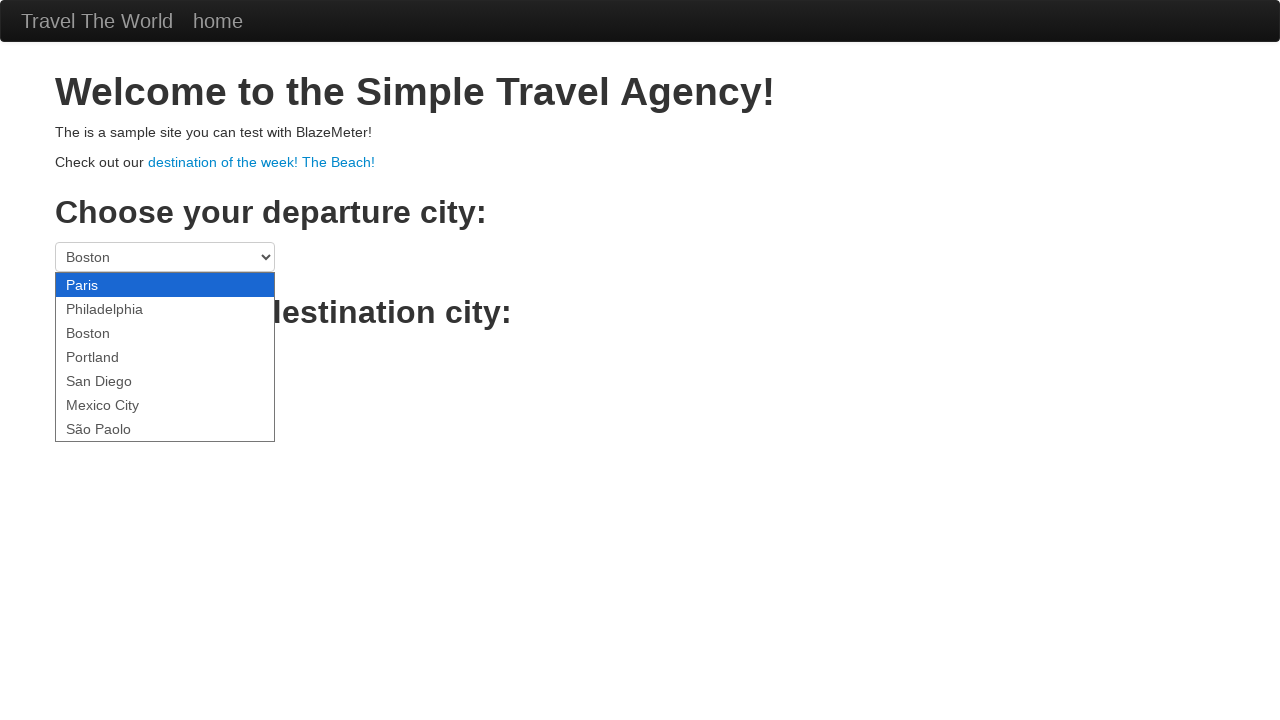

Clicked destination city dropdown at (165, 357) on select[name='toPort']
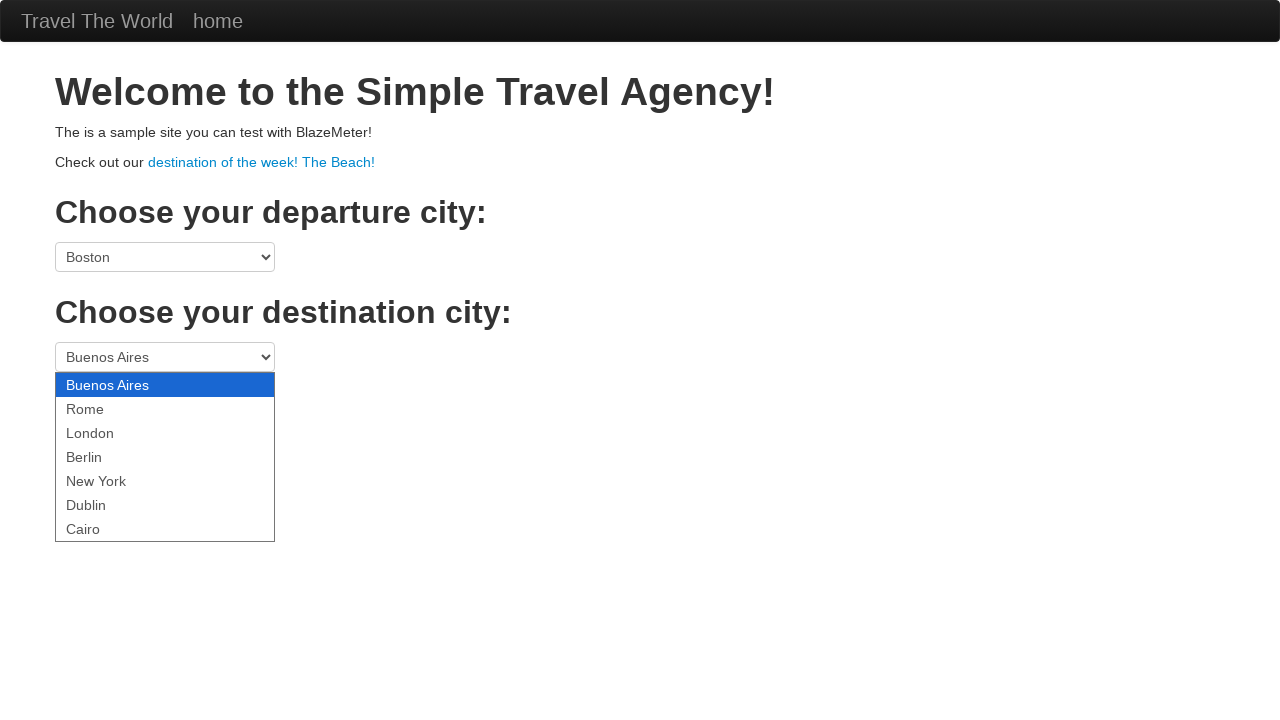

Selected London as destination city on select[name='toPort']
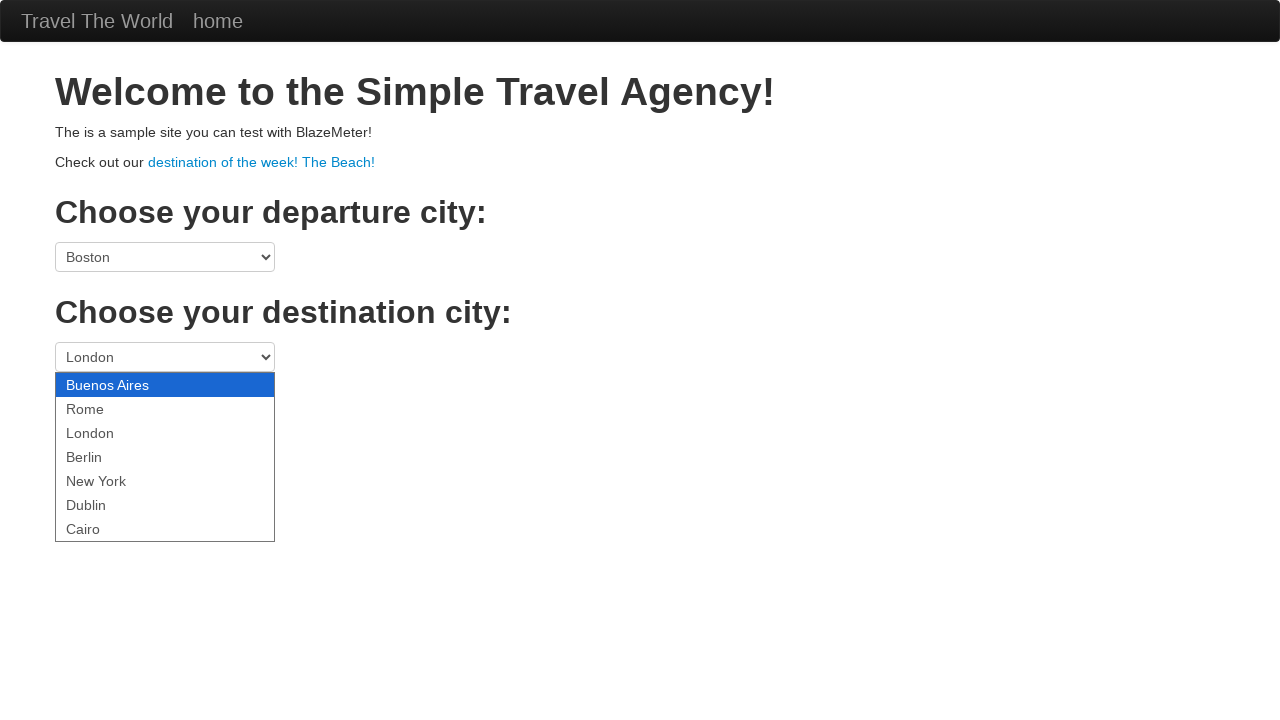

Clicked Find Flights button at (105, 407) on .btn-primary
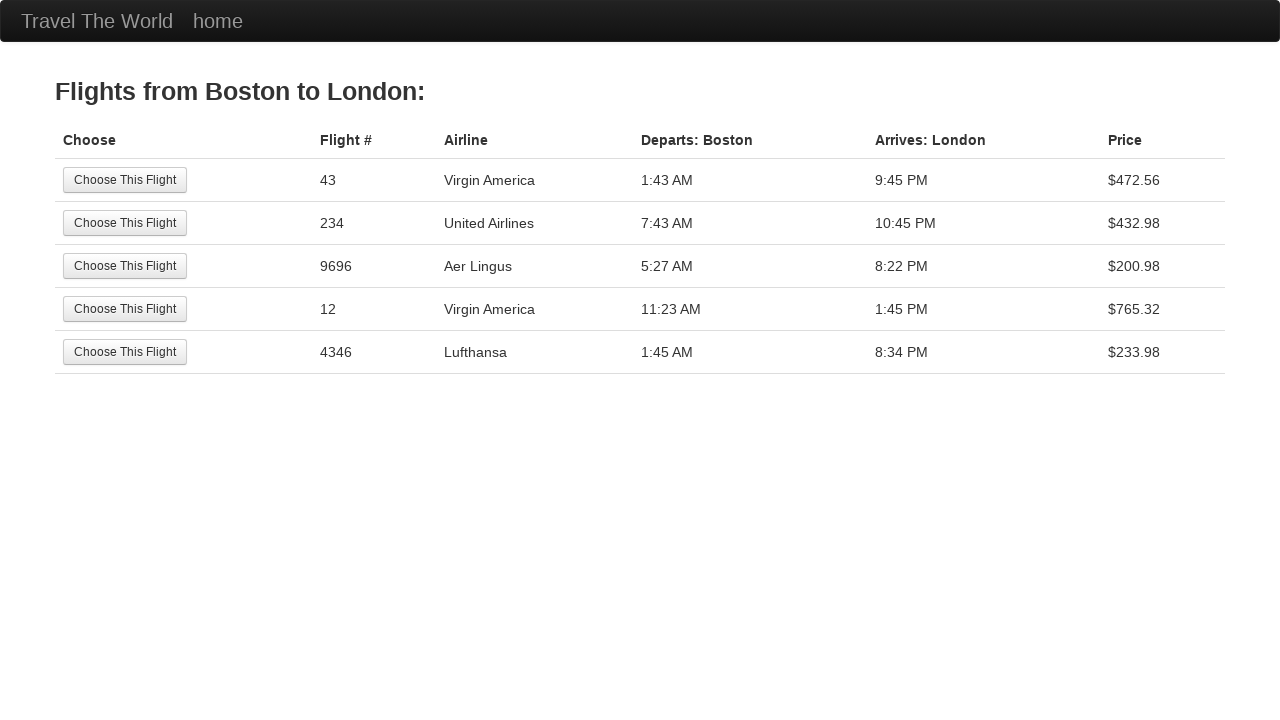

Selected first available flight at (125, 180) on tr:nth-child(1) .btn
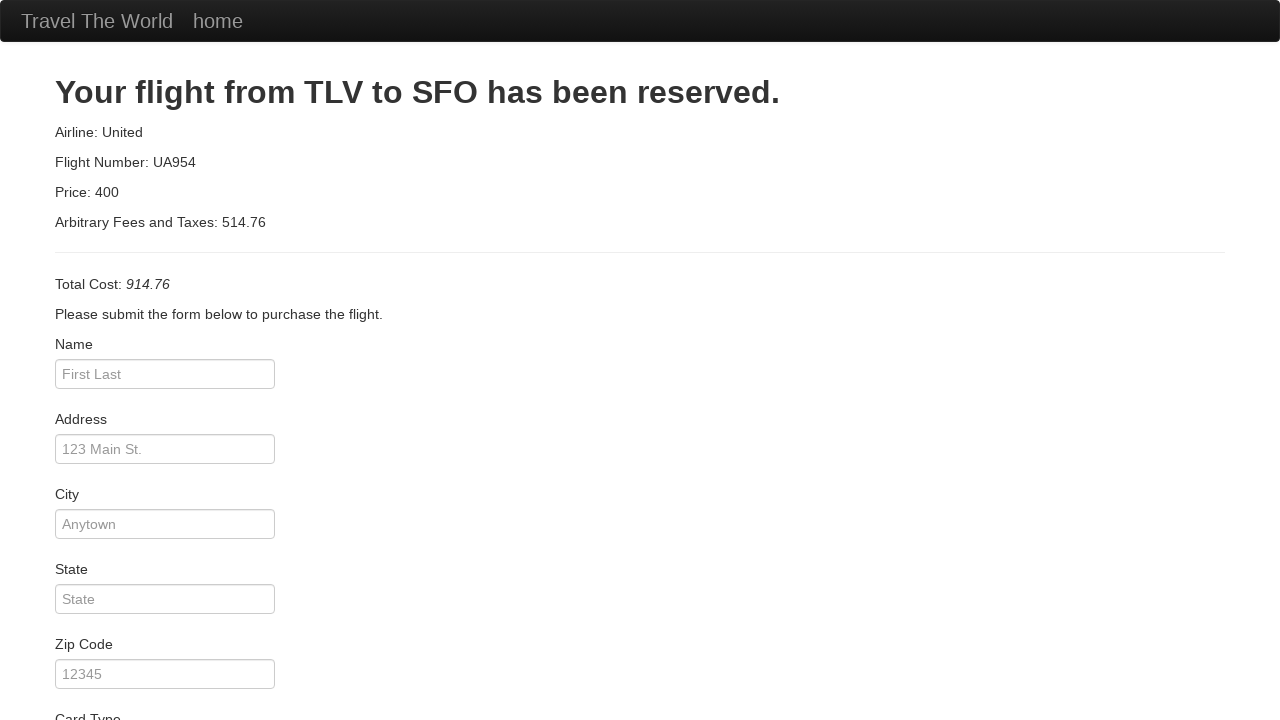

Clicked button to complete purchase at (118, 685) on .btn-primary
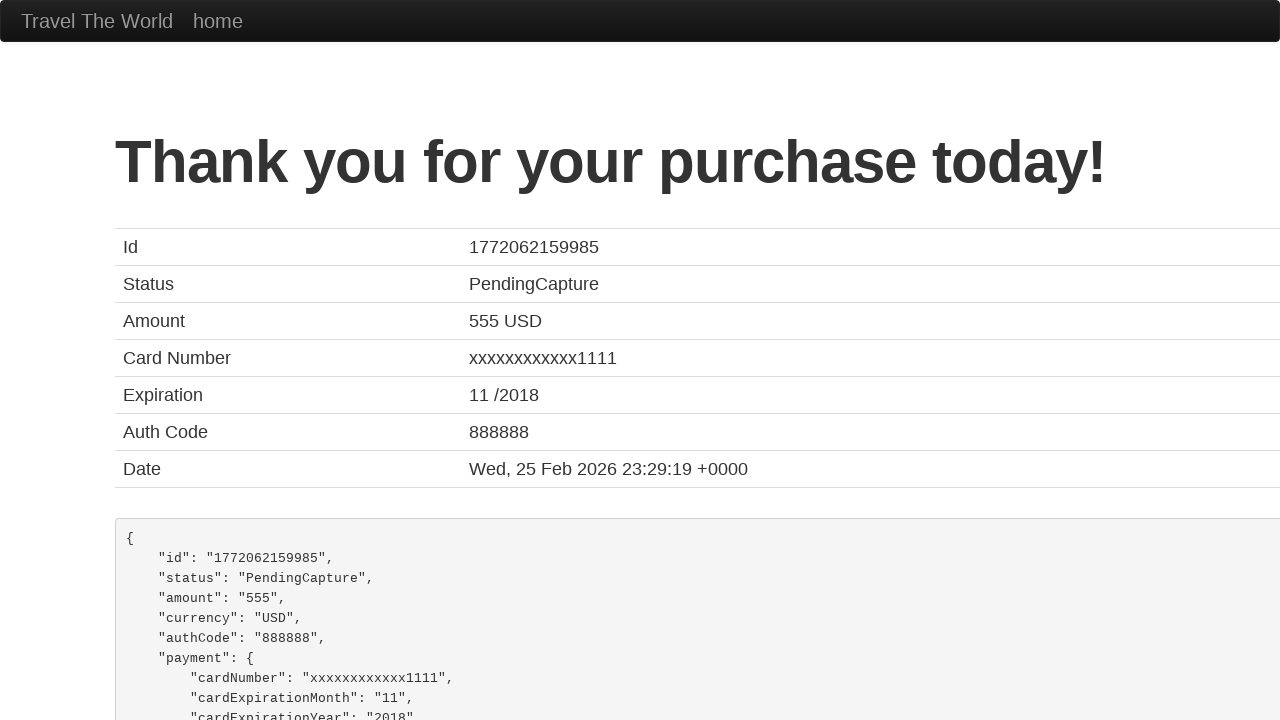

Confirmation page loaded (networkidle)
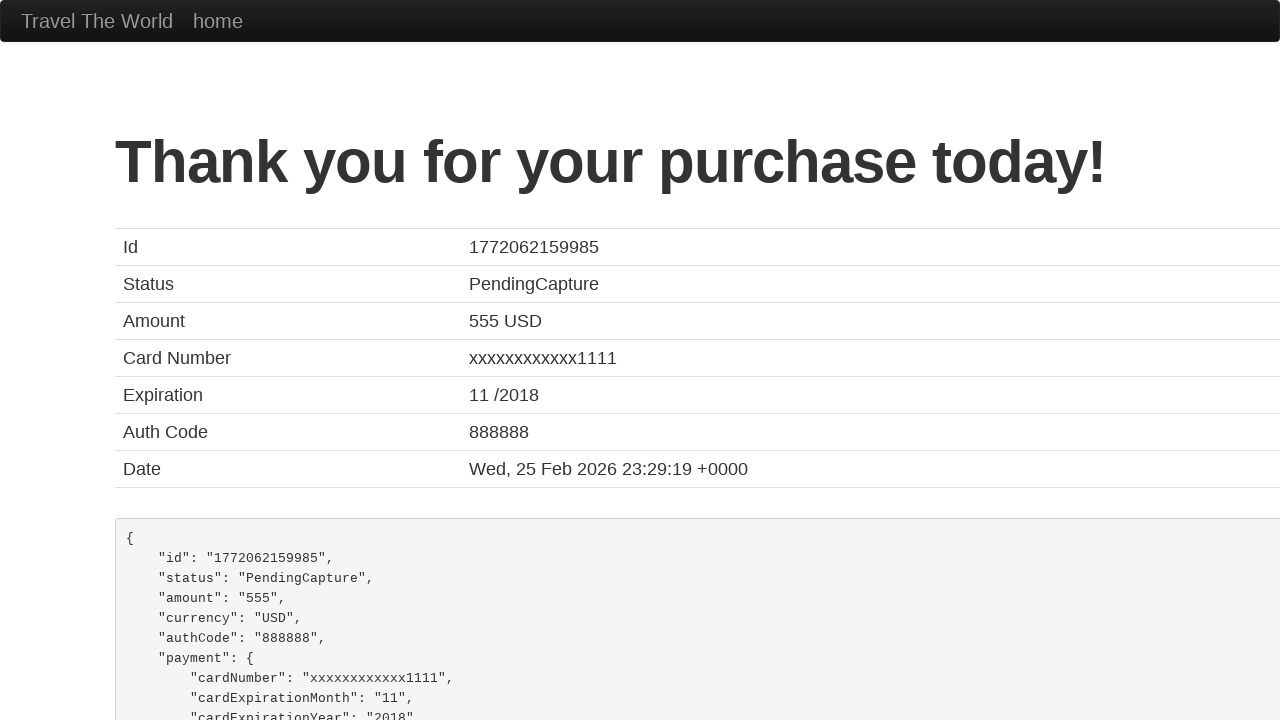

Verified page title is 'BlazeDemo Confirmation'
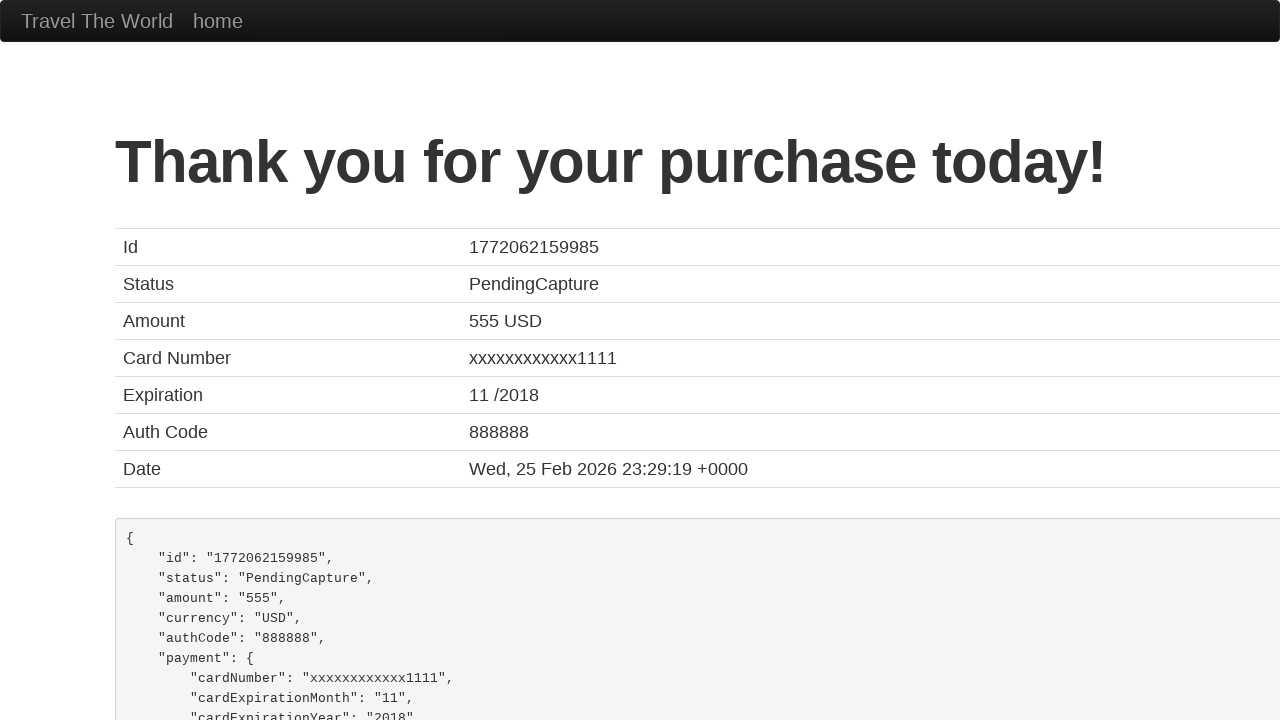

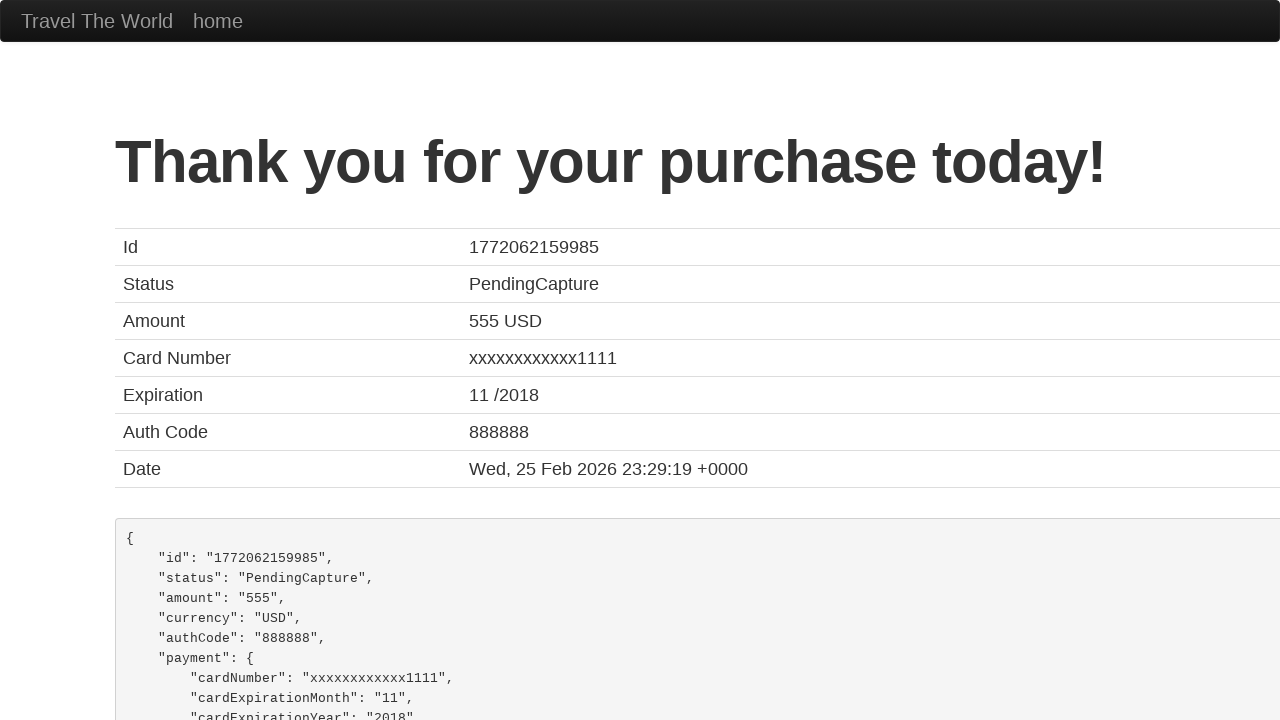